Tests navigation on DemoQA website by scrolling down, clicking on the first top card, and then clicking on the first item in the elements group

Starting URL: https://demoqa.com

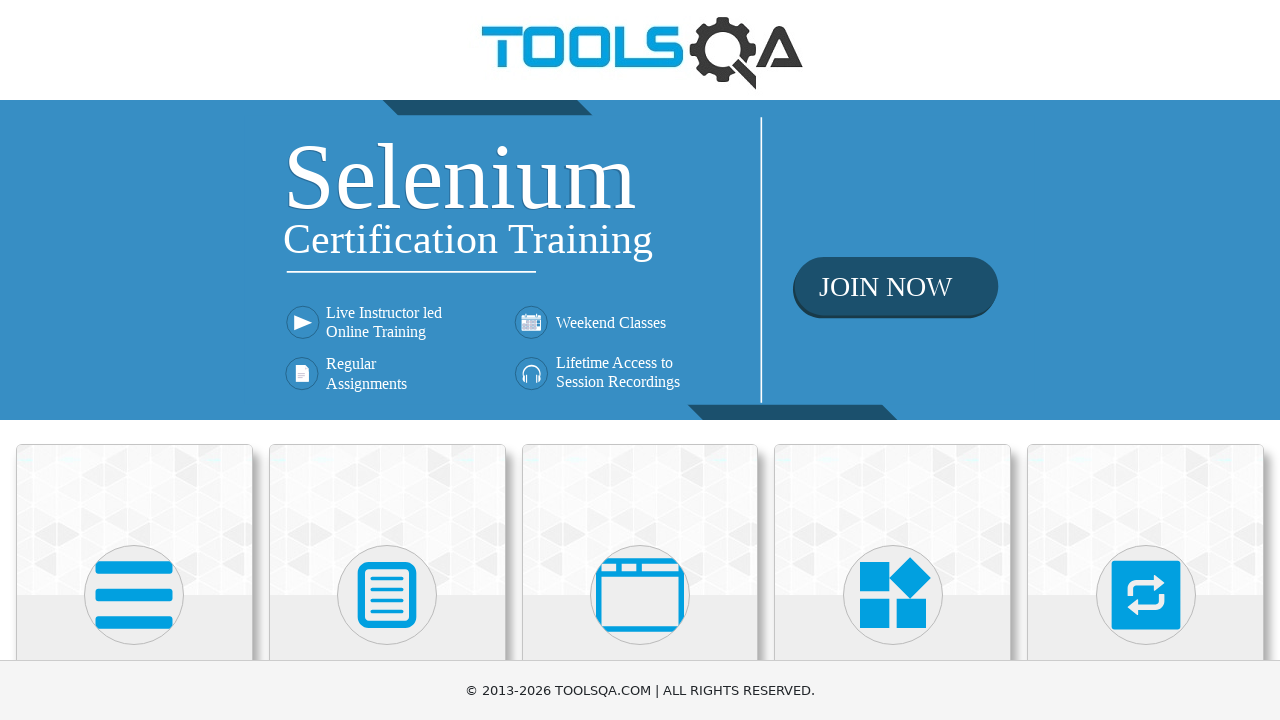

Scrolled down the DemoQA homepage by 500 pixels
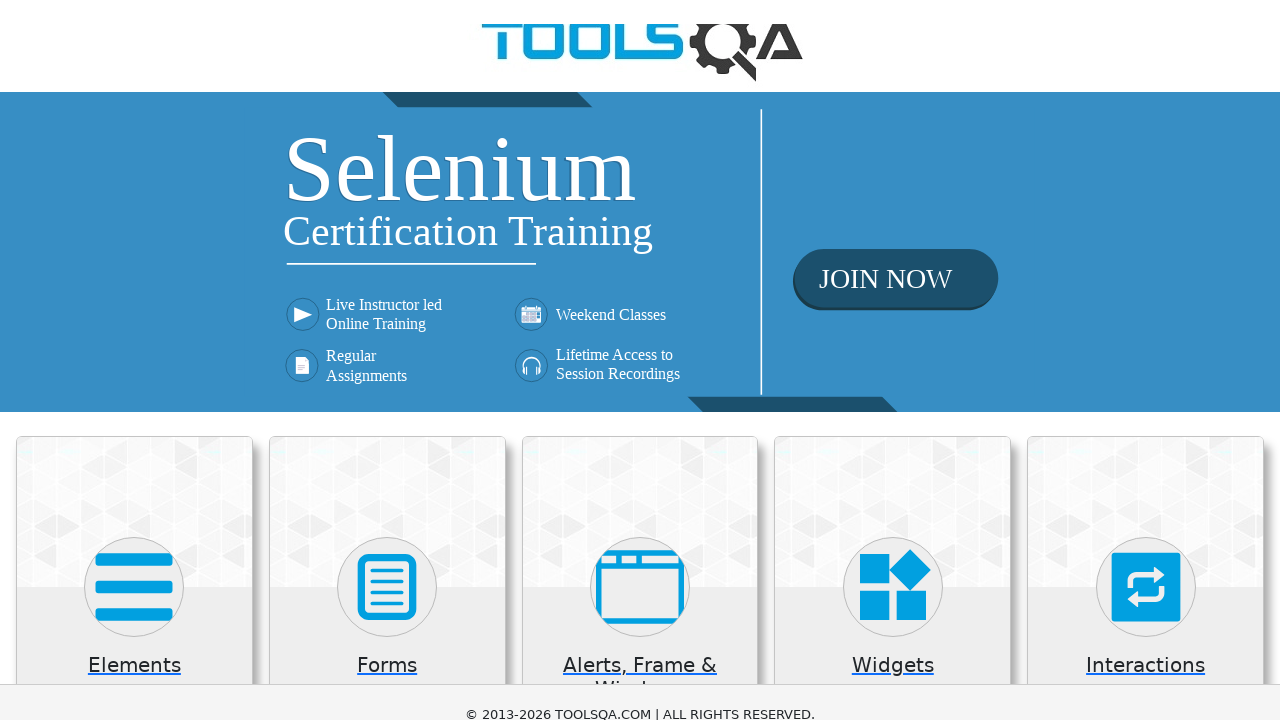

Clicked on the first top card (Elements) at (134, 173) on .top-card:nth-child(1) h5
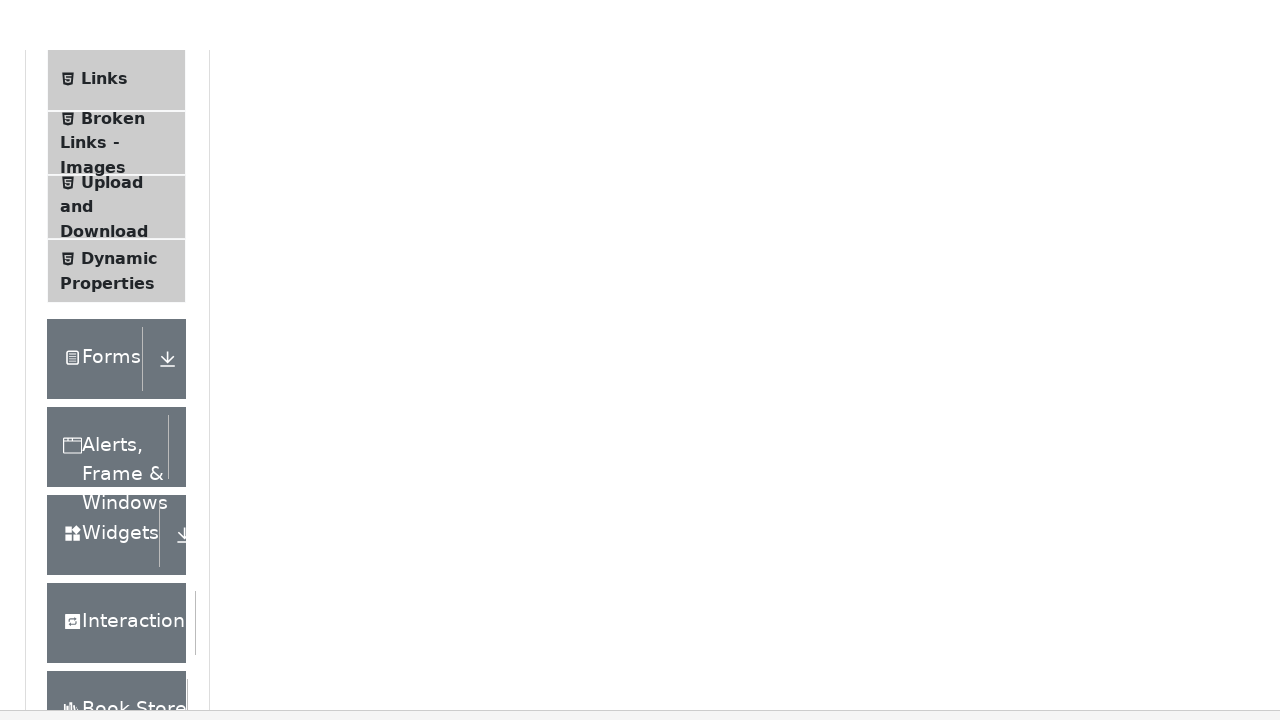

Clicked on the first item in the elements group (Text Box) at (116, 261) on .element-group:first-child #item-0
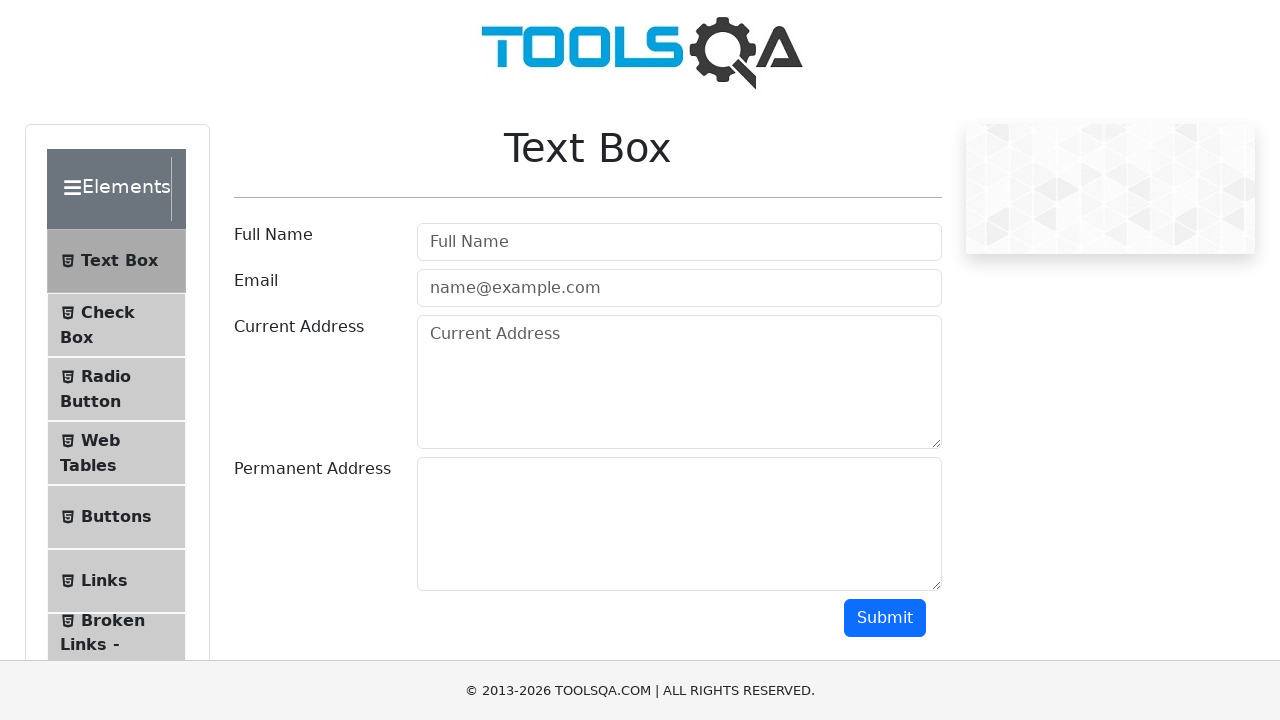

Scrolled down an additional 150 pixels
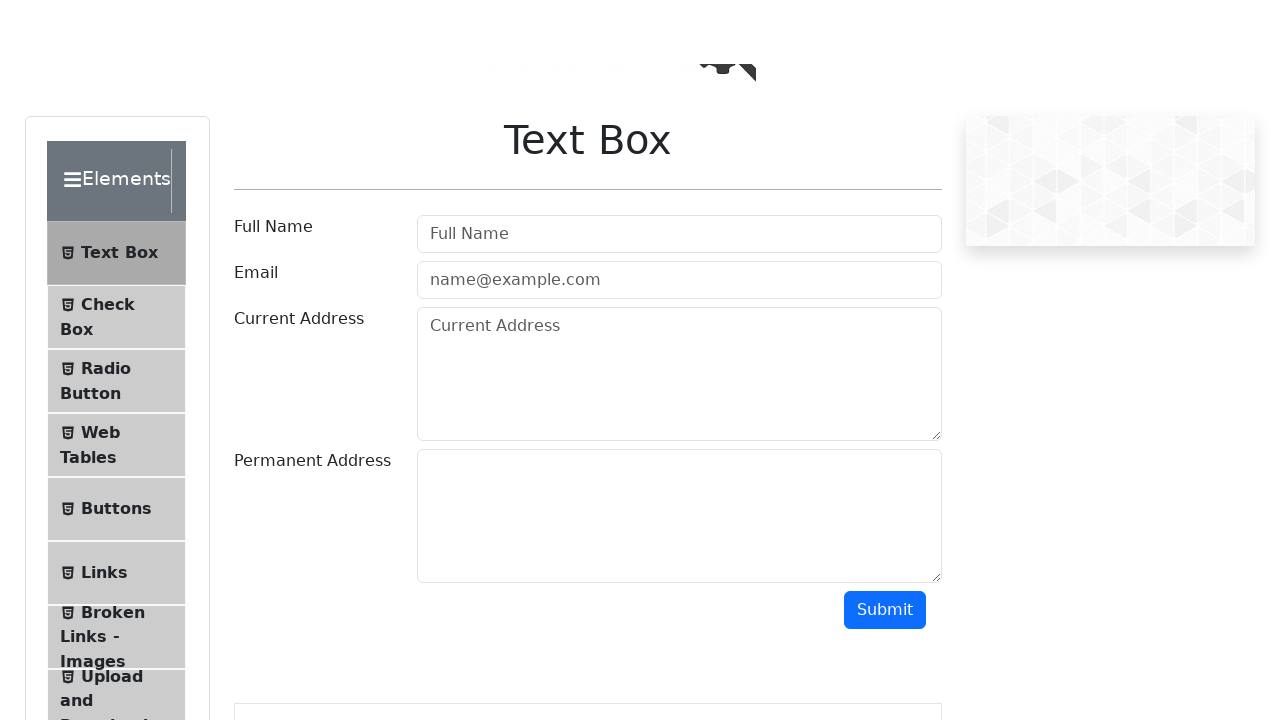

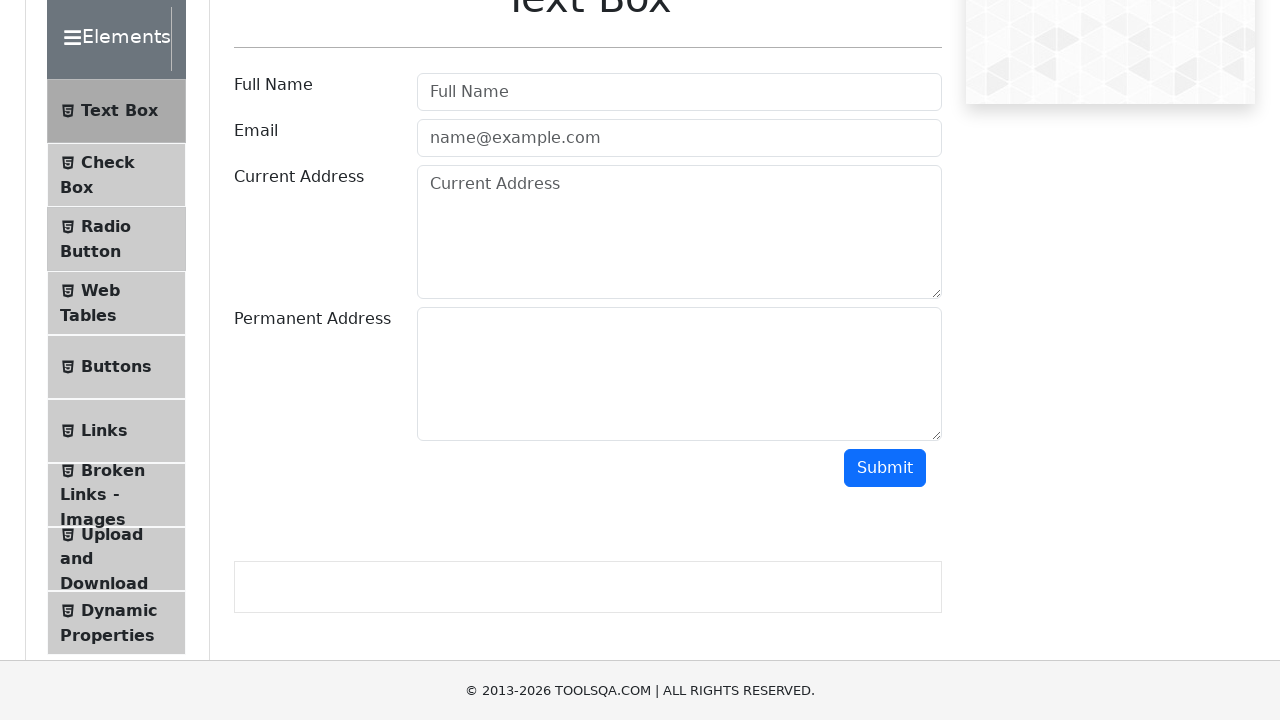